Tests the calculator functionality by performing a simple addition operation (5 + 6) and verifying the result equals 11

Starting URL: https://www.calculator.net/

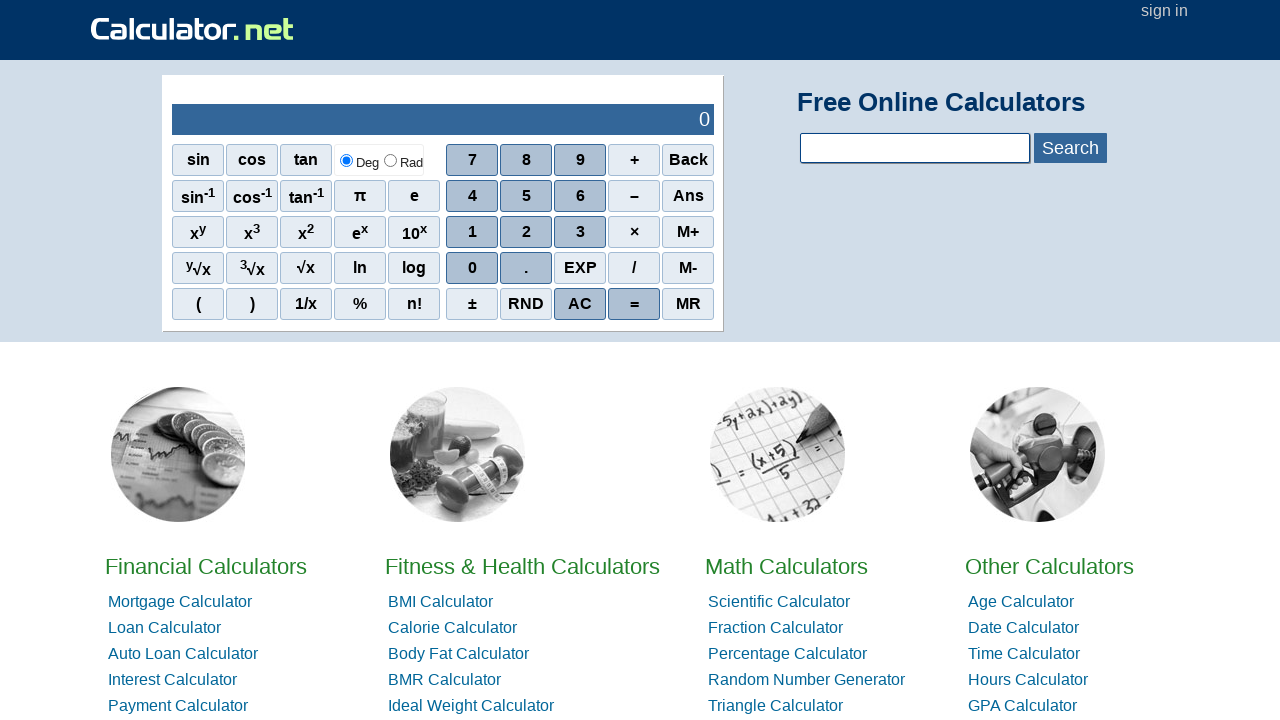

Clicked number 5 on calculator at (526, 196) on xpath=//span[text()='5']
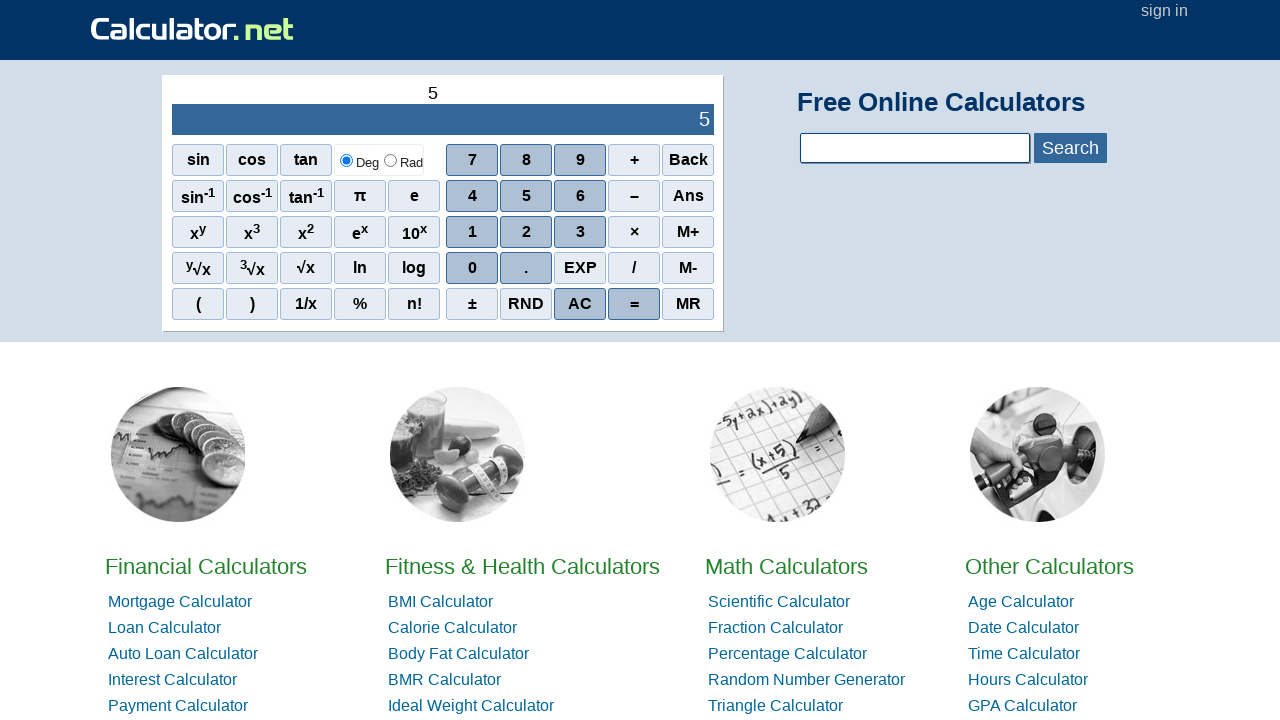

Clicked addition operator (+) at (634, 160) on xpath=//span[text()='+']
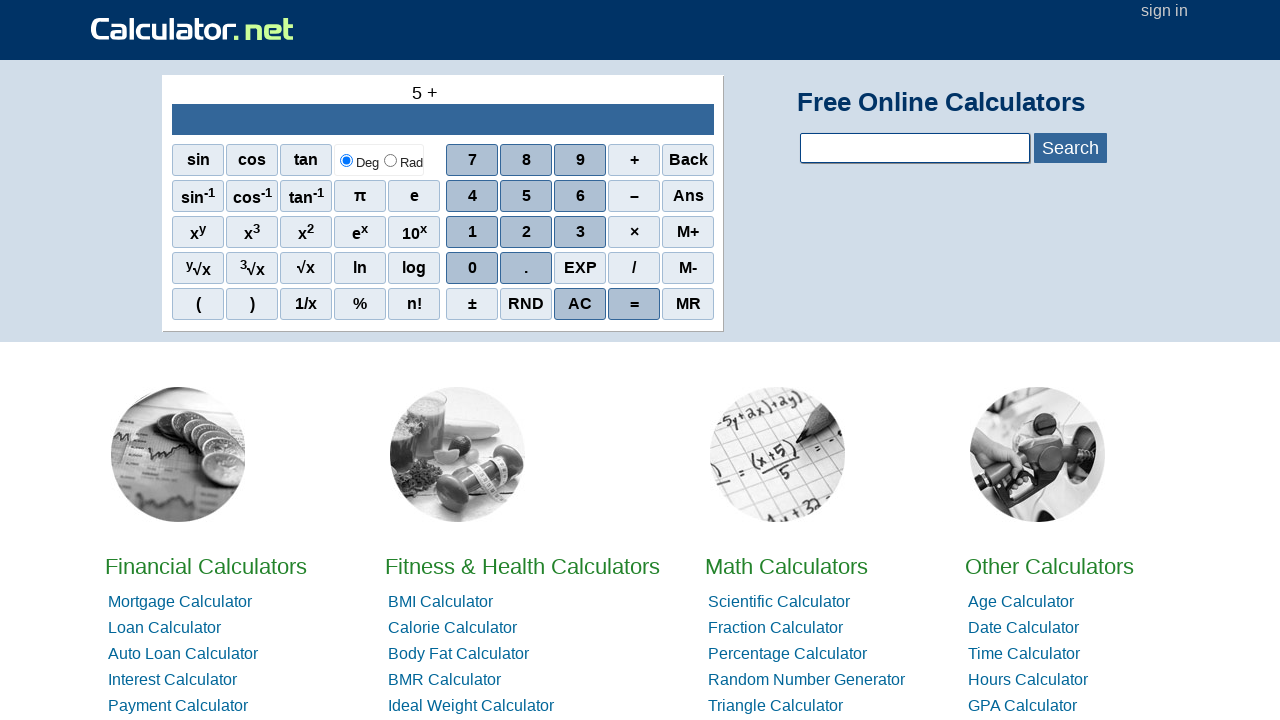

Clicked number 6 on calculator at (580, 196) on xpath=//span[text()='6']
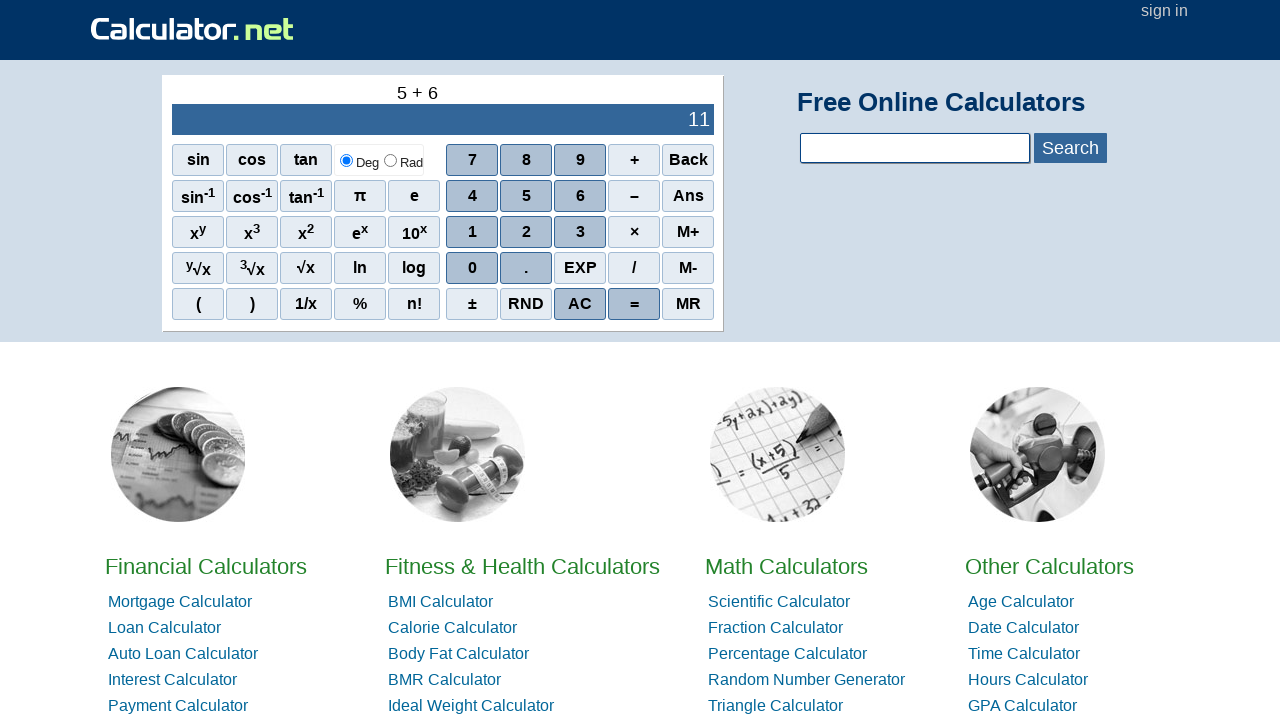

Clicked equals button to calculate result at (634, 304) on xpath=//span[text()='=']
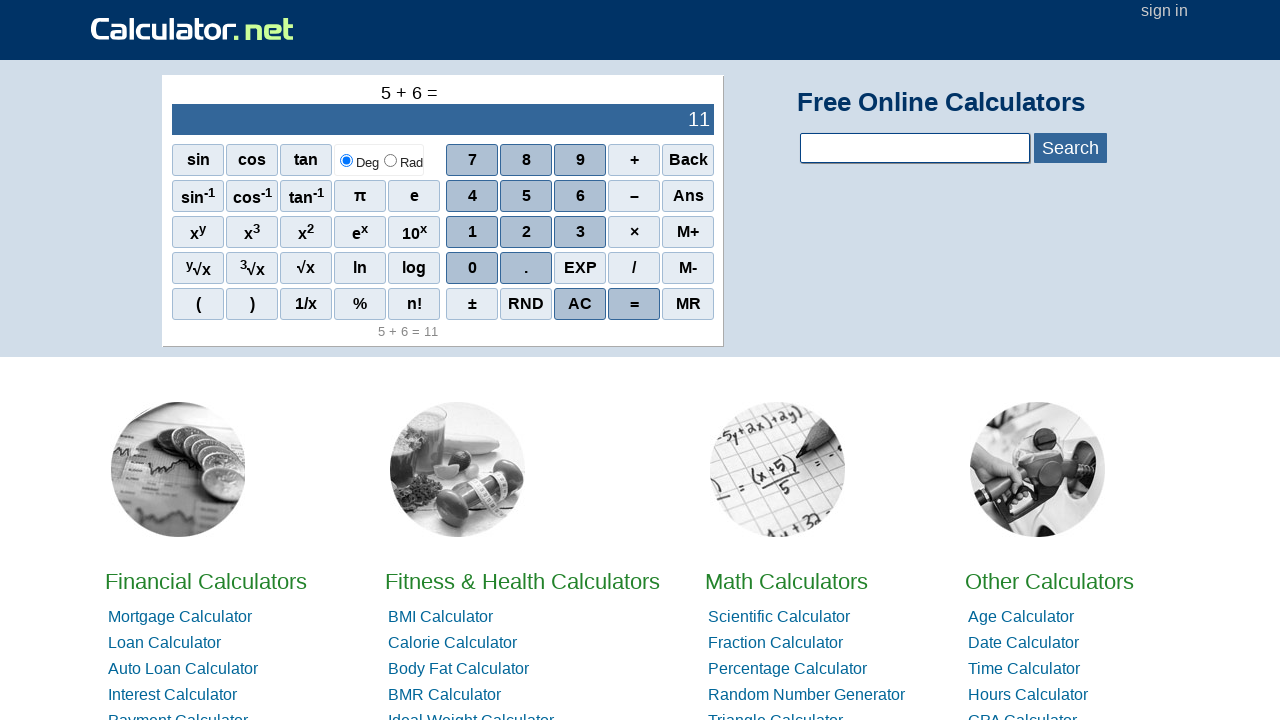

Result output element loaded
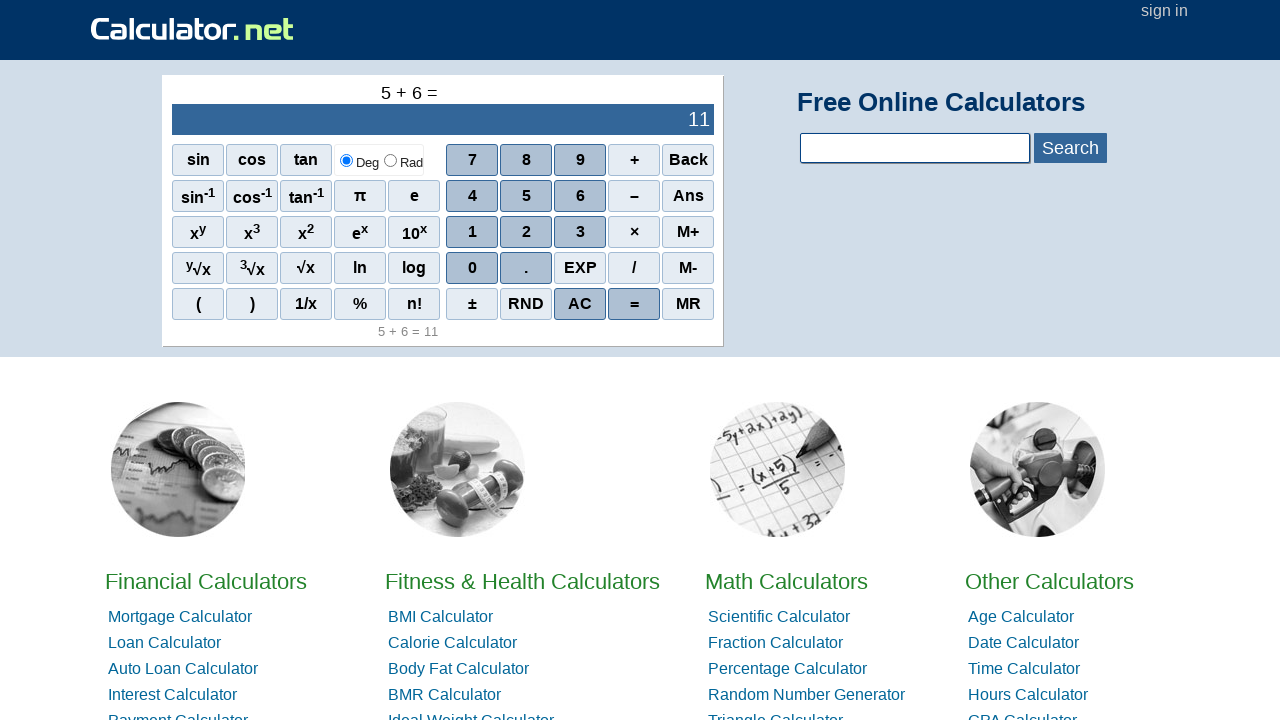

Retrieved result text: 11
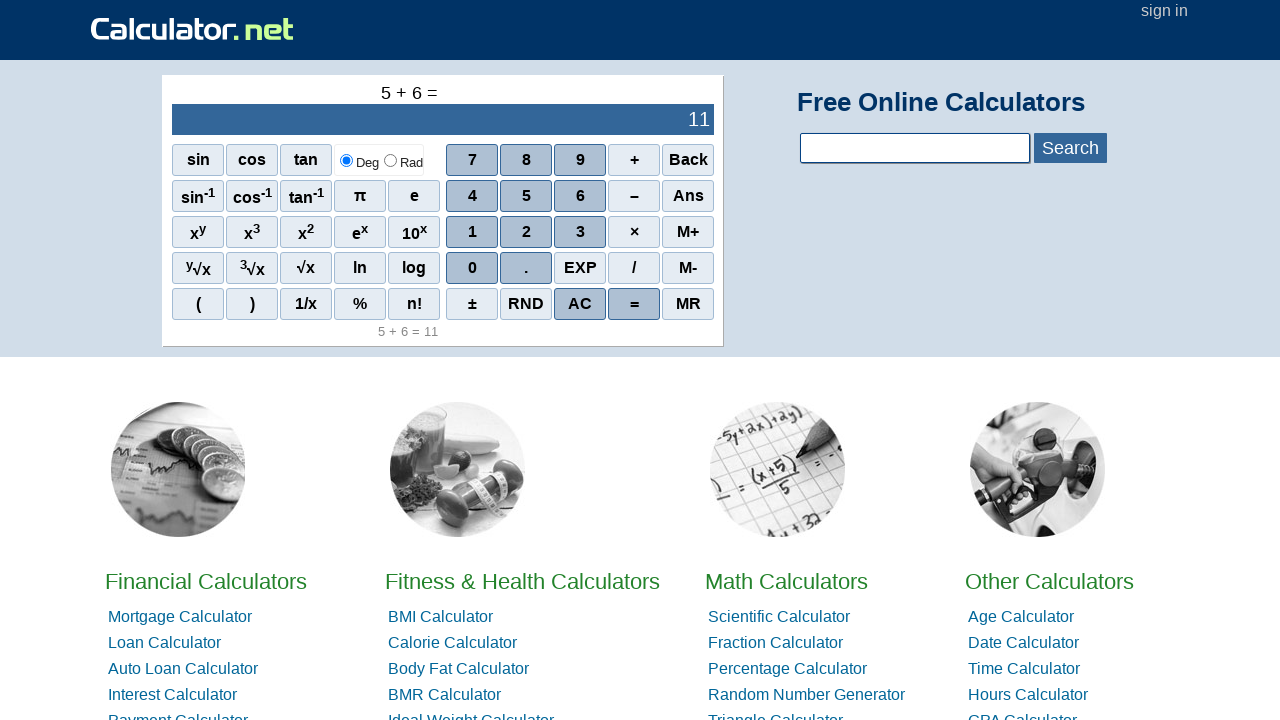

Verified that 5 + 6 = 11
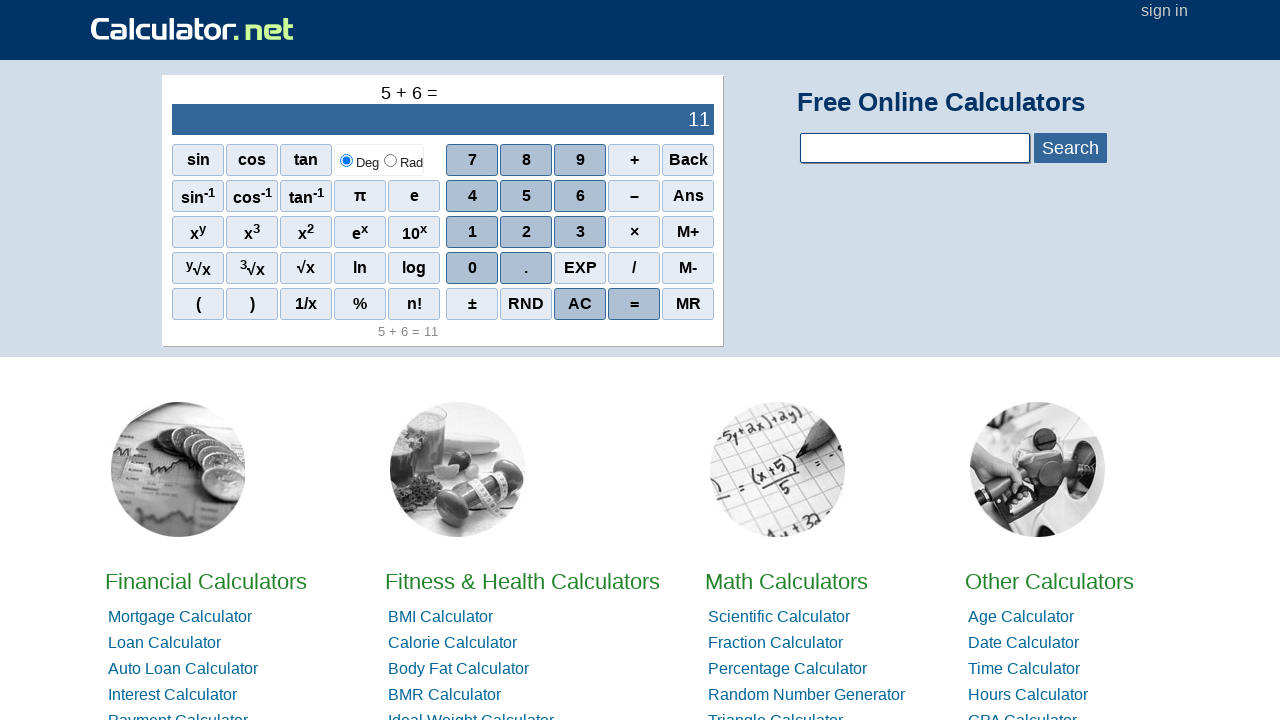

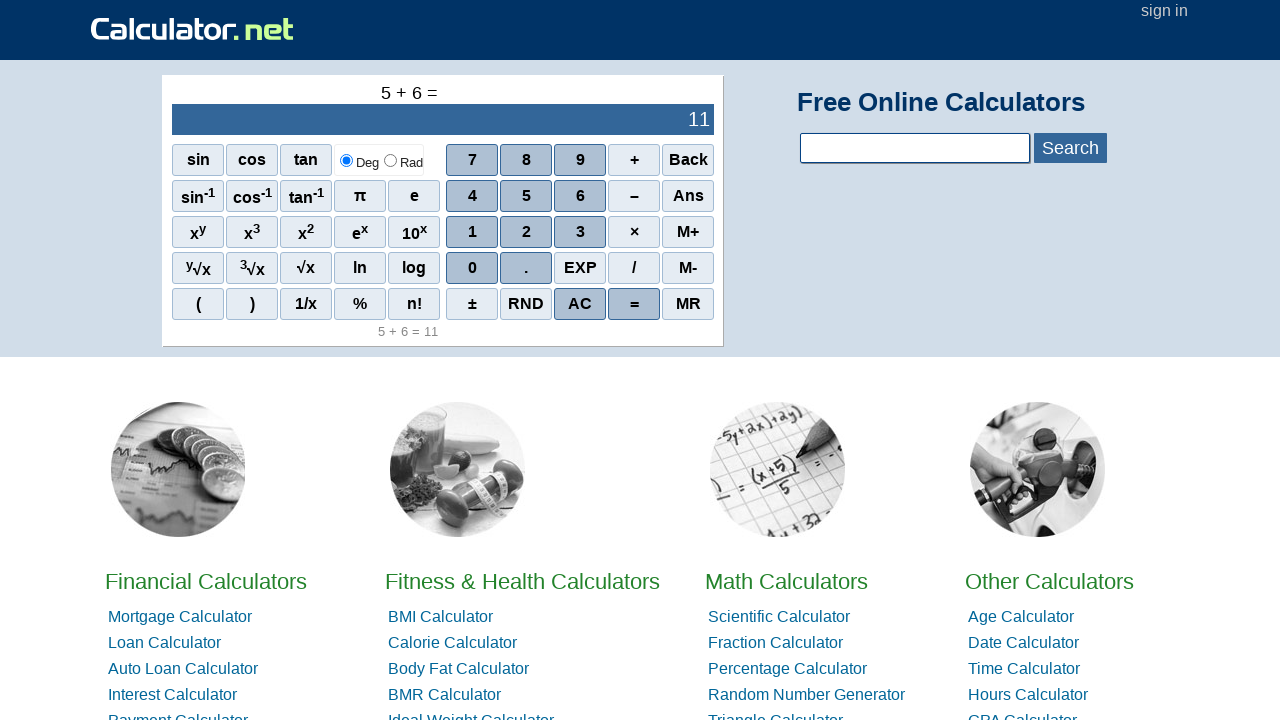